Tests that new todo items are appended to the bottom of the list by creating 3 items and verifying count display.

Starting URL: https://demo.playwright.dev/todomvc

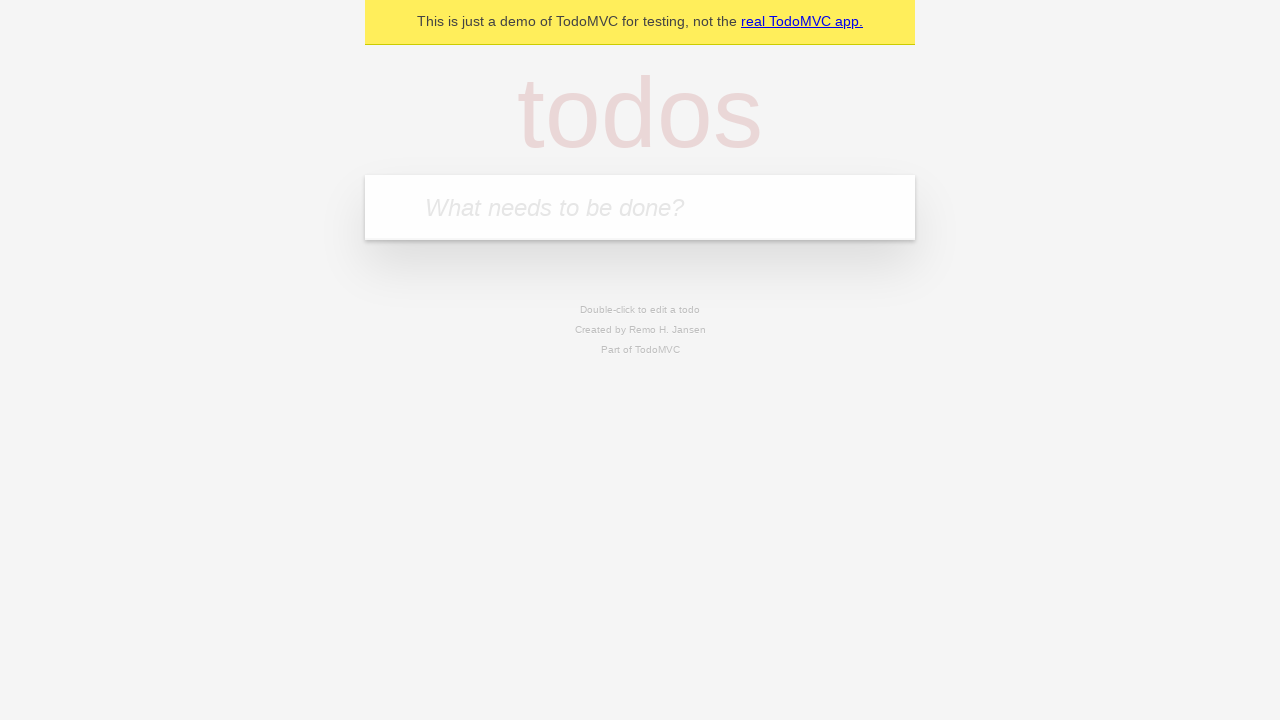

Located the 'What needs to be done?' input field
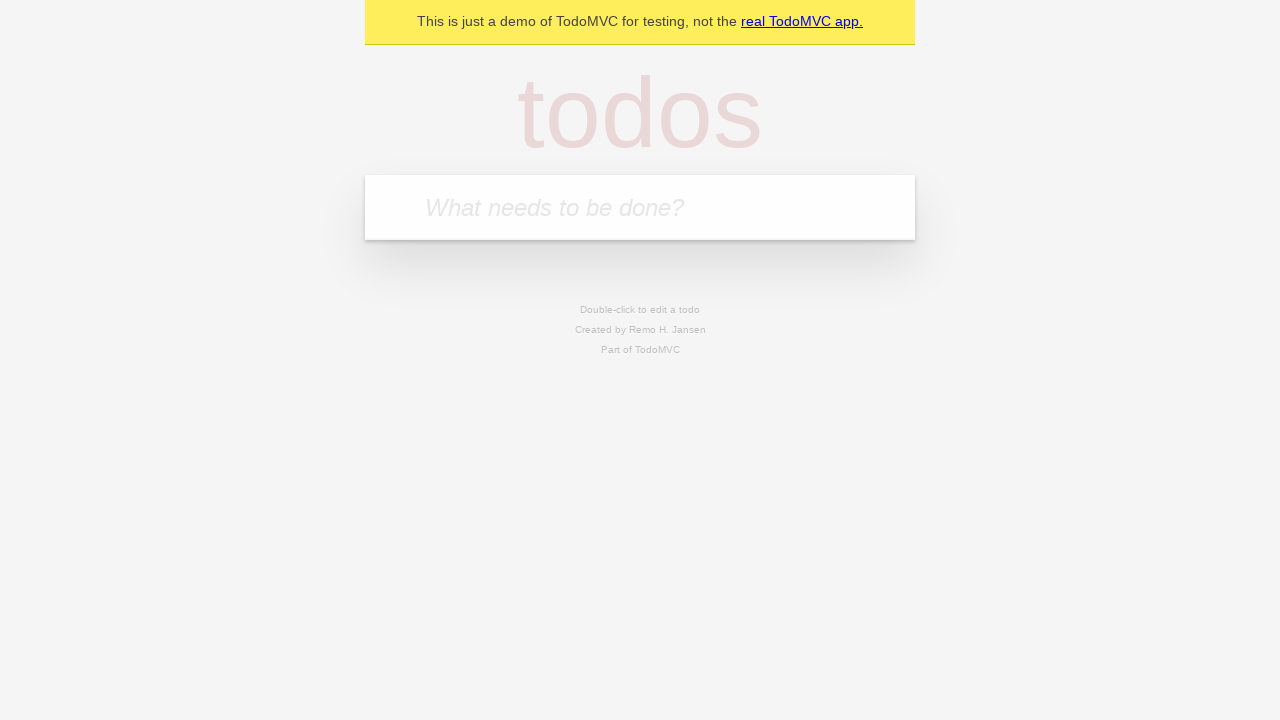

Filled input field with 'buy some cheese' on internal:attr=[placeholder="What needs to be done?"i]
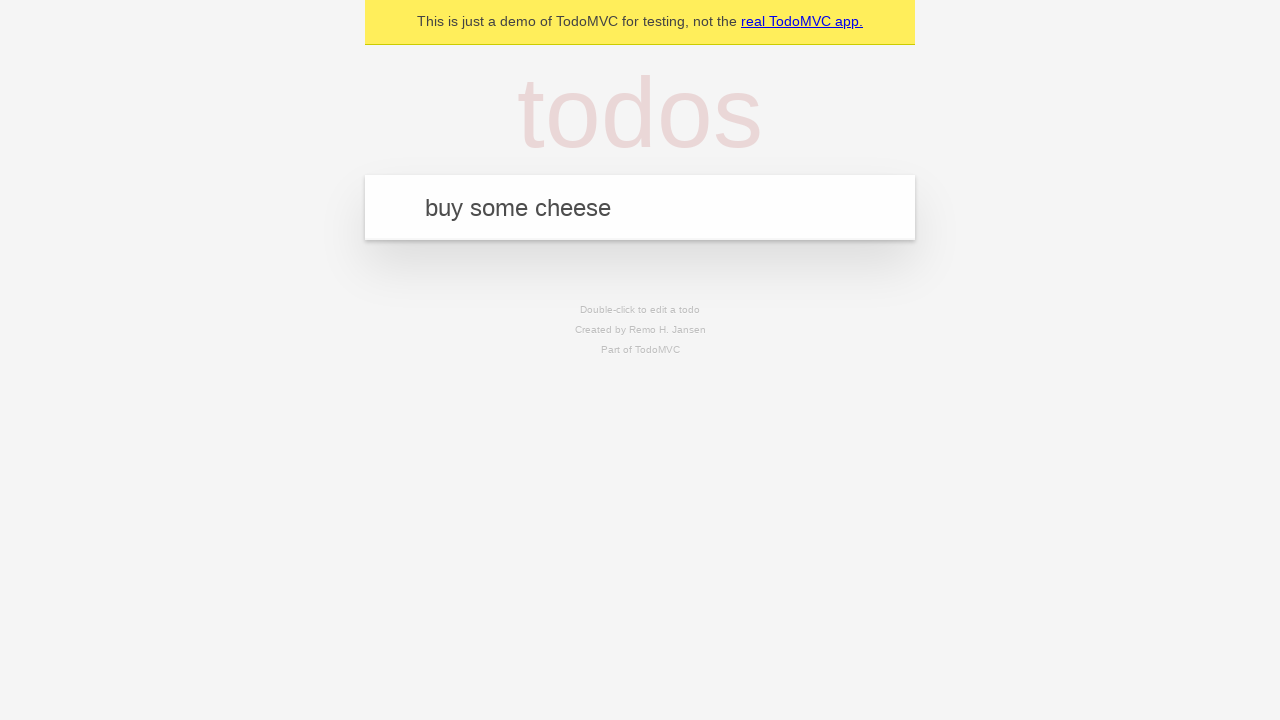

Pressed Enter to add 'buy some cheese' to the todo list on internal:attr=[placeholder="What needs to be done?"i]
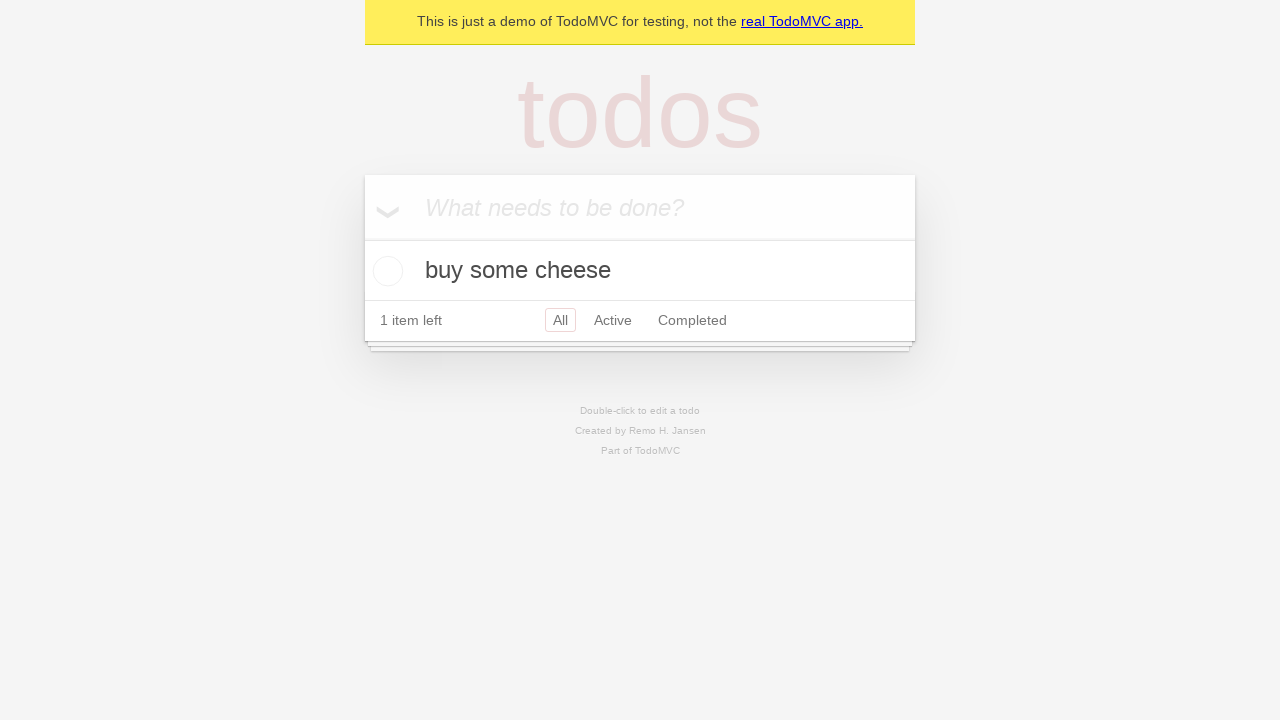

Filled input field with 'feed the cat' on internal:attr=[placeholder="What needs to be done?"i]
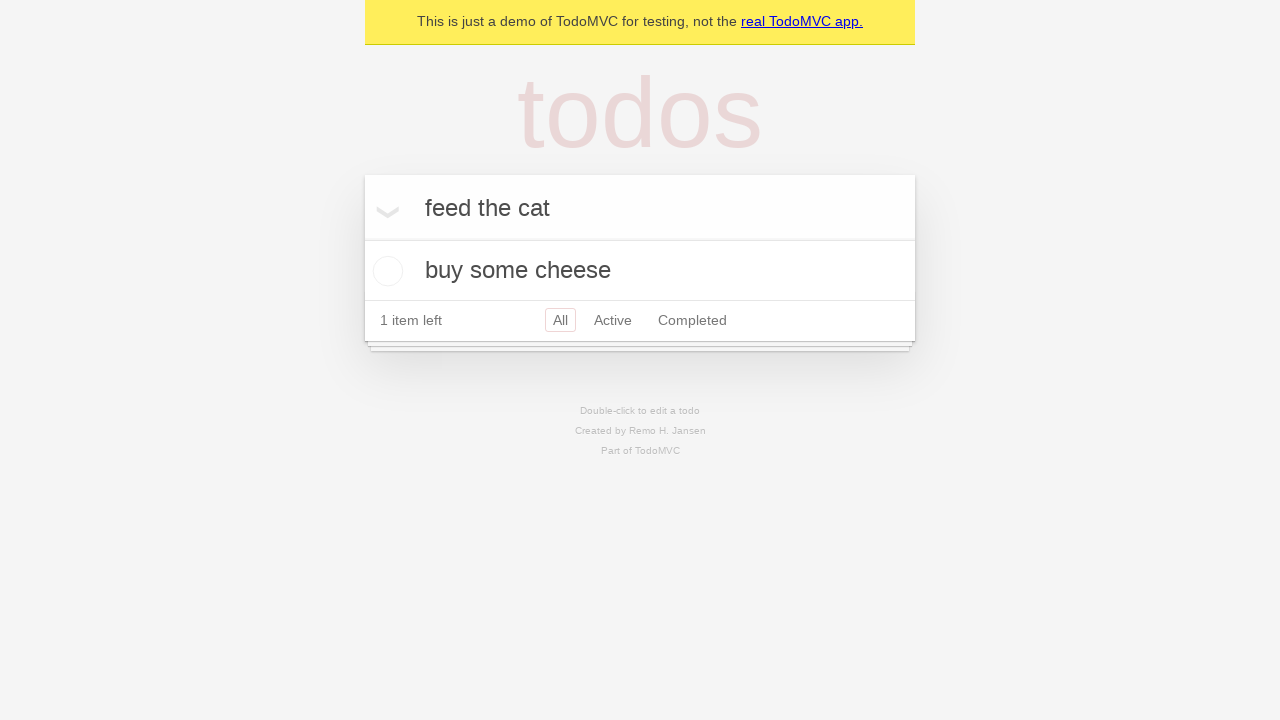

Pressed Enter to add 'feed the cat' to the todo list on internal:attr=[placeholder="What needs to be done?"i]
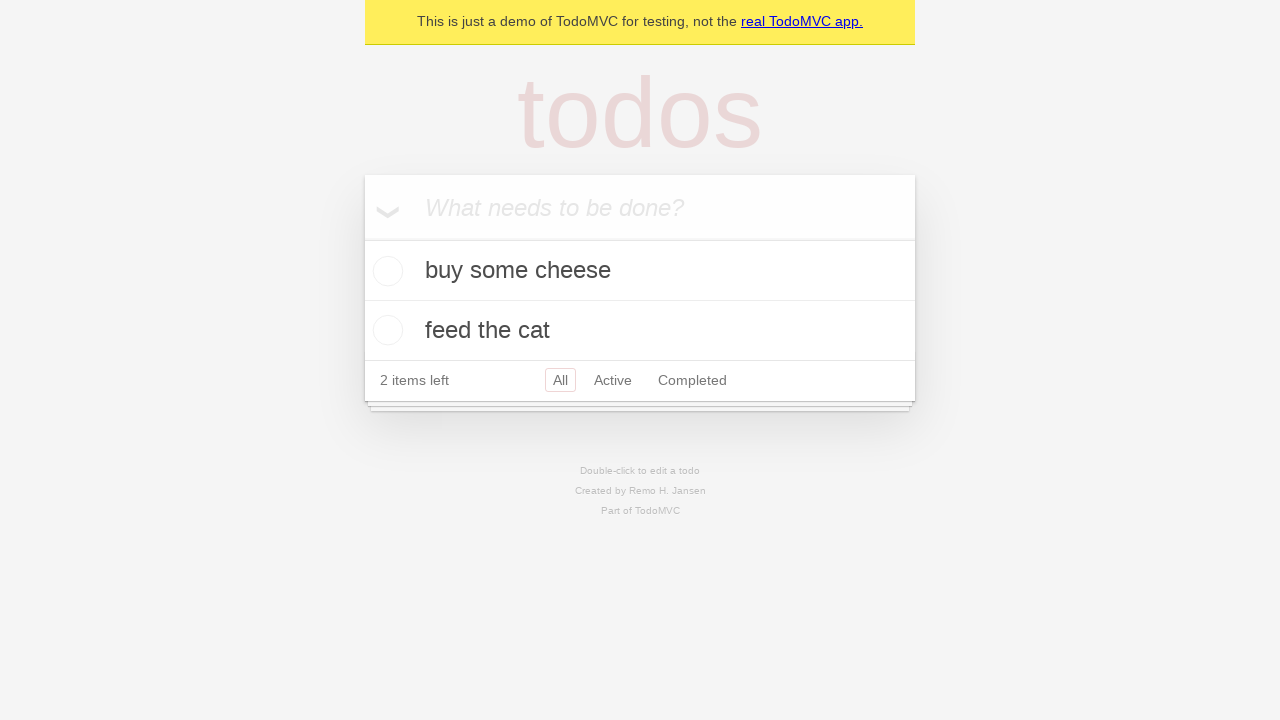

Filled input field with 'book a doctors appointment' on internal:attr=[placeholder="What needs to be done?"i]
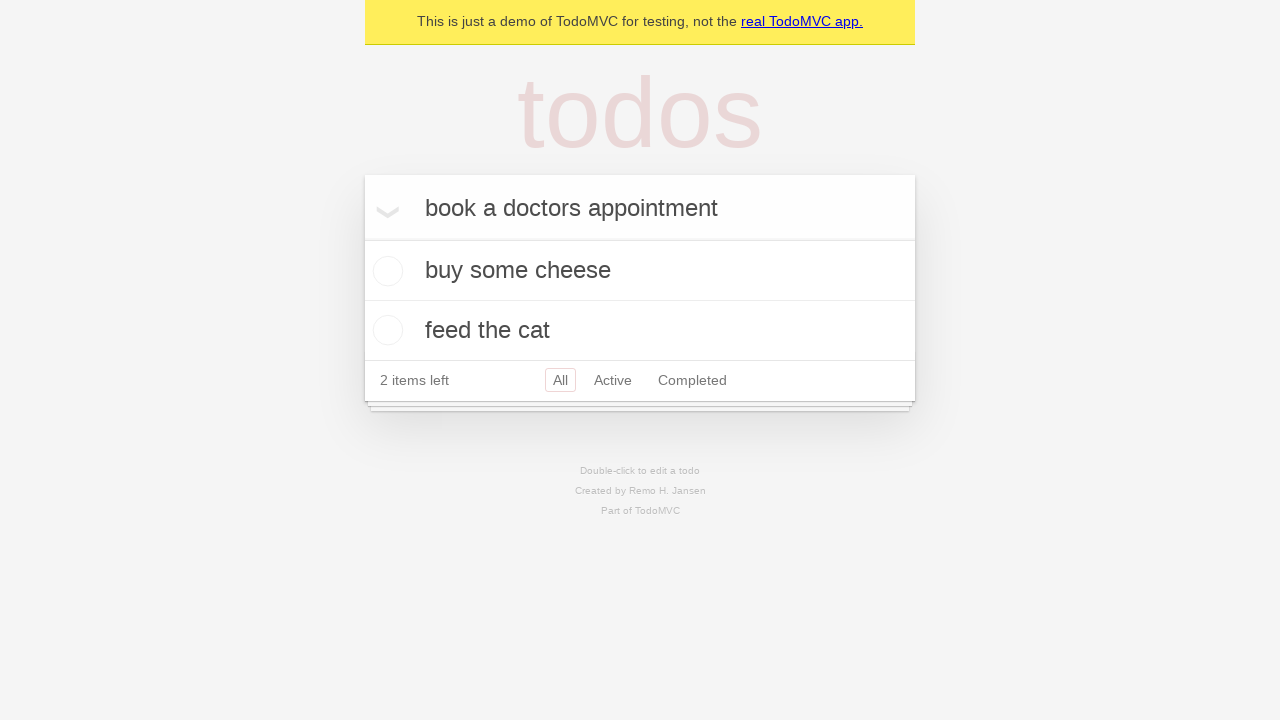

Pressed Enter to add 'book a doctors appointment' to the todo list on internal:attr=[placeholder="What needs to be done?"i]
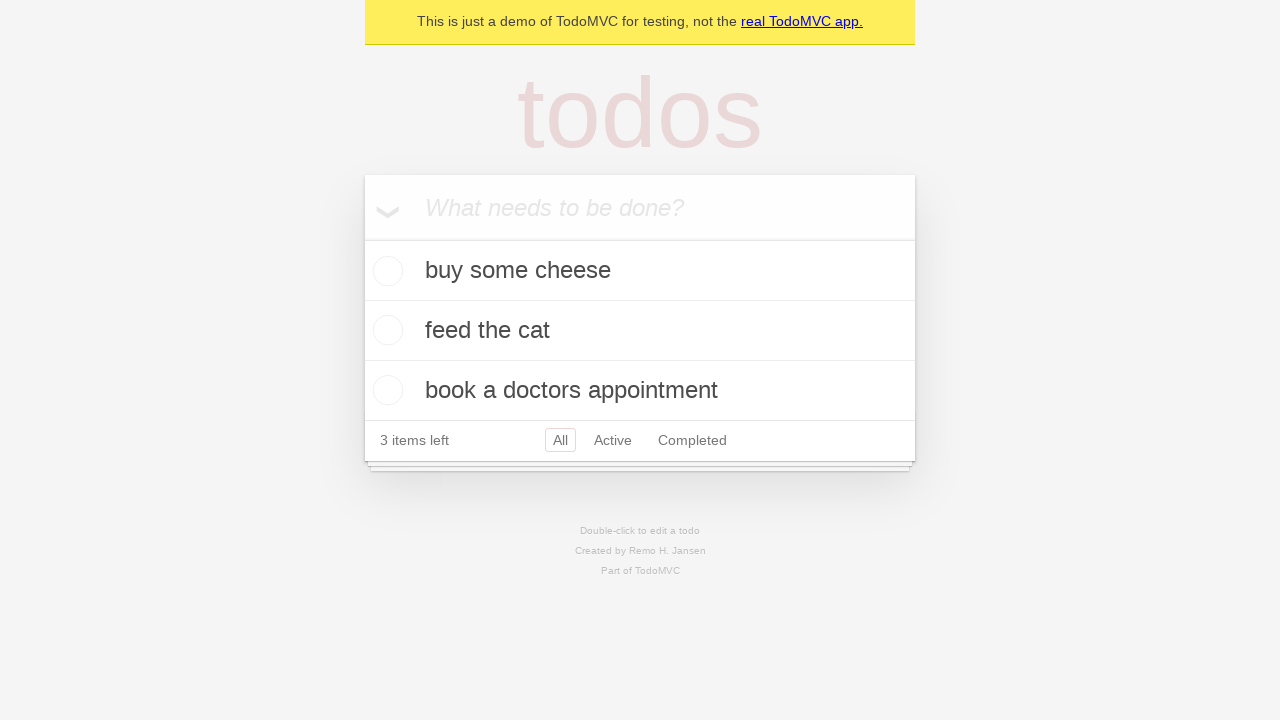

Todo count element loaded
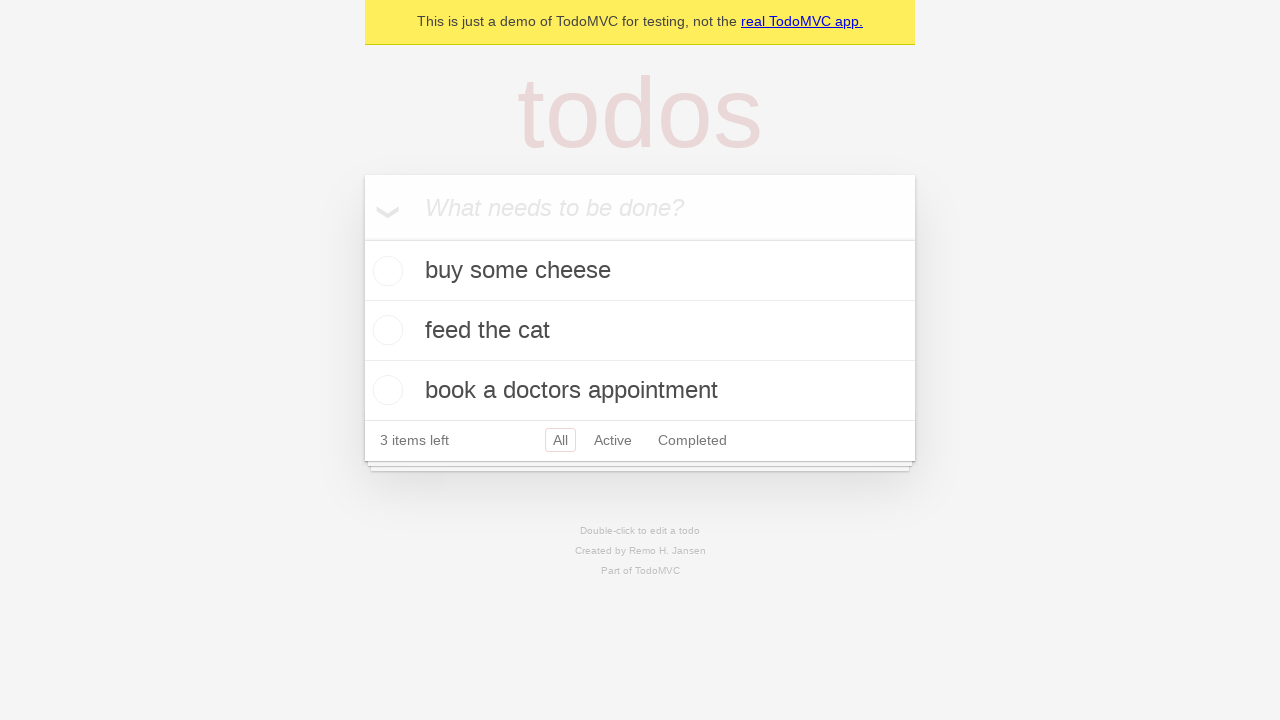

Verified '3 items left' text is visible, confirming all items were appended to the list
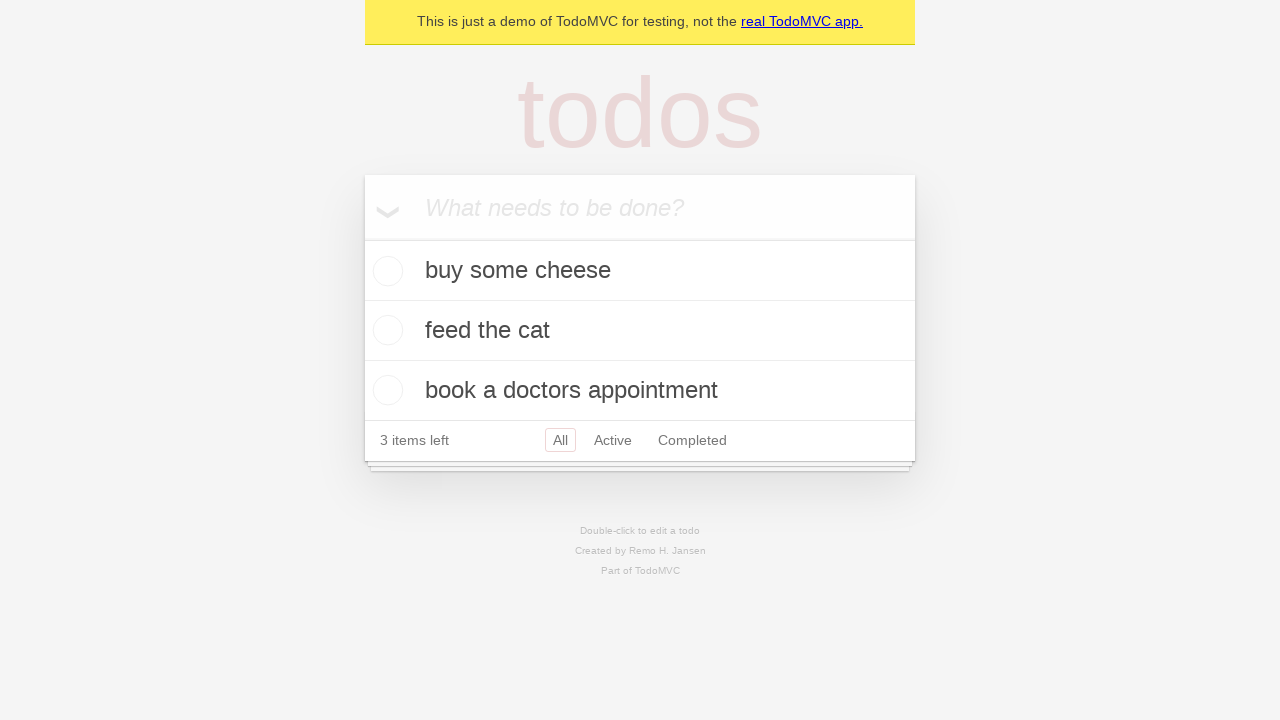

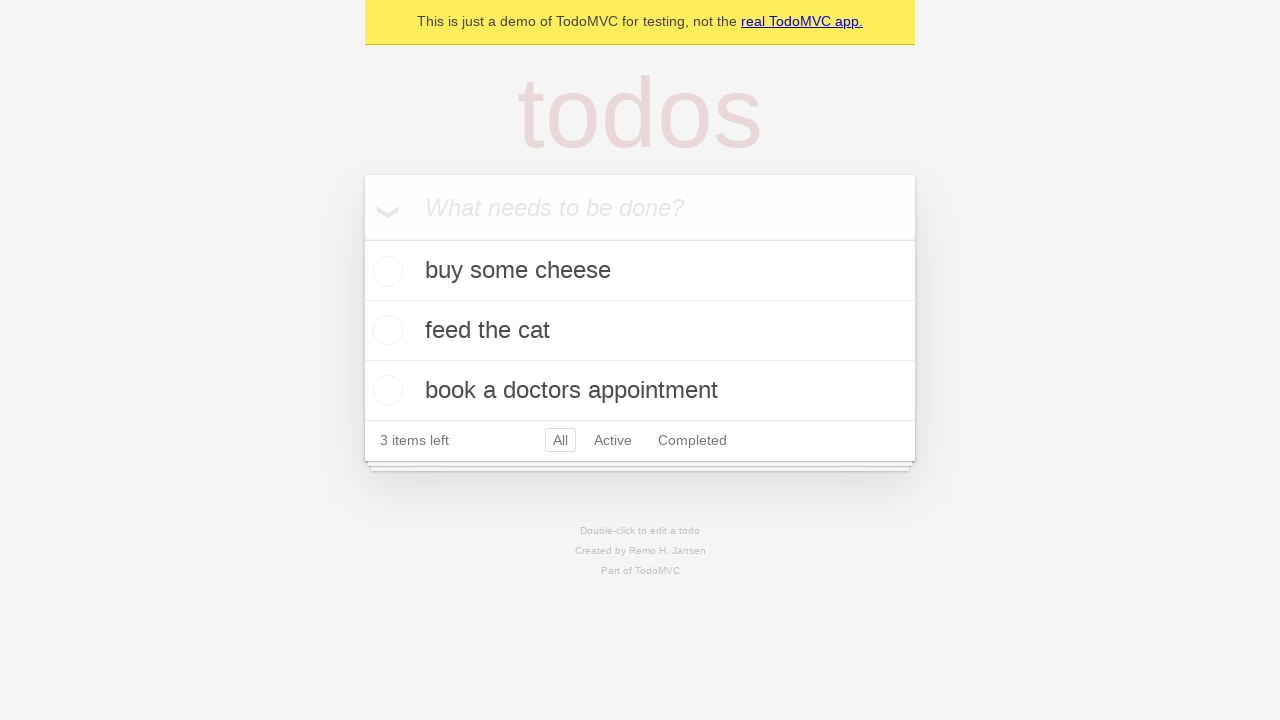